Navigates to a login practice page and verifies the page loads by checking the title

Starting URL: https://rahulshettyacademy.com/loginpagePractise/

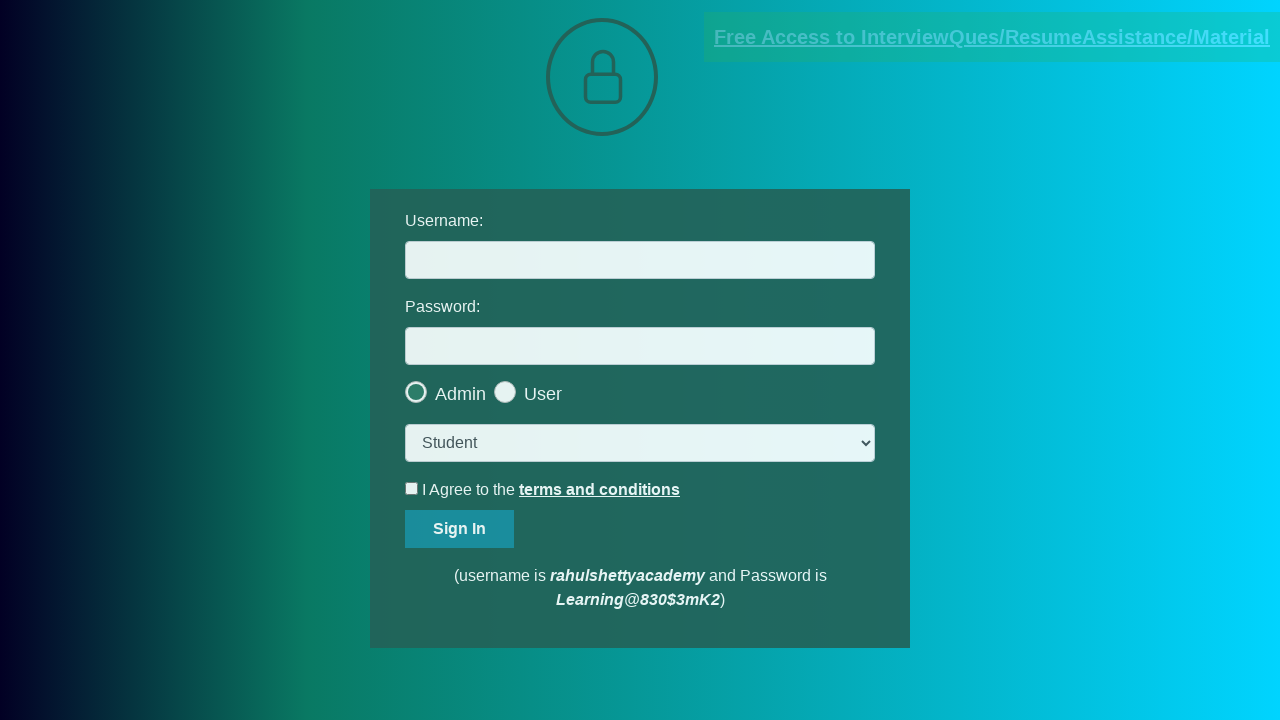

Retrieved page title from login practice page
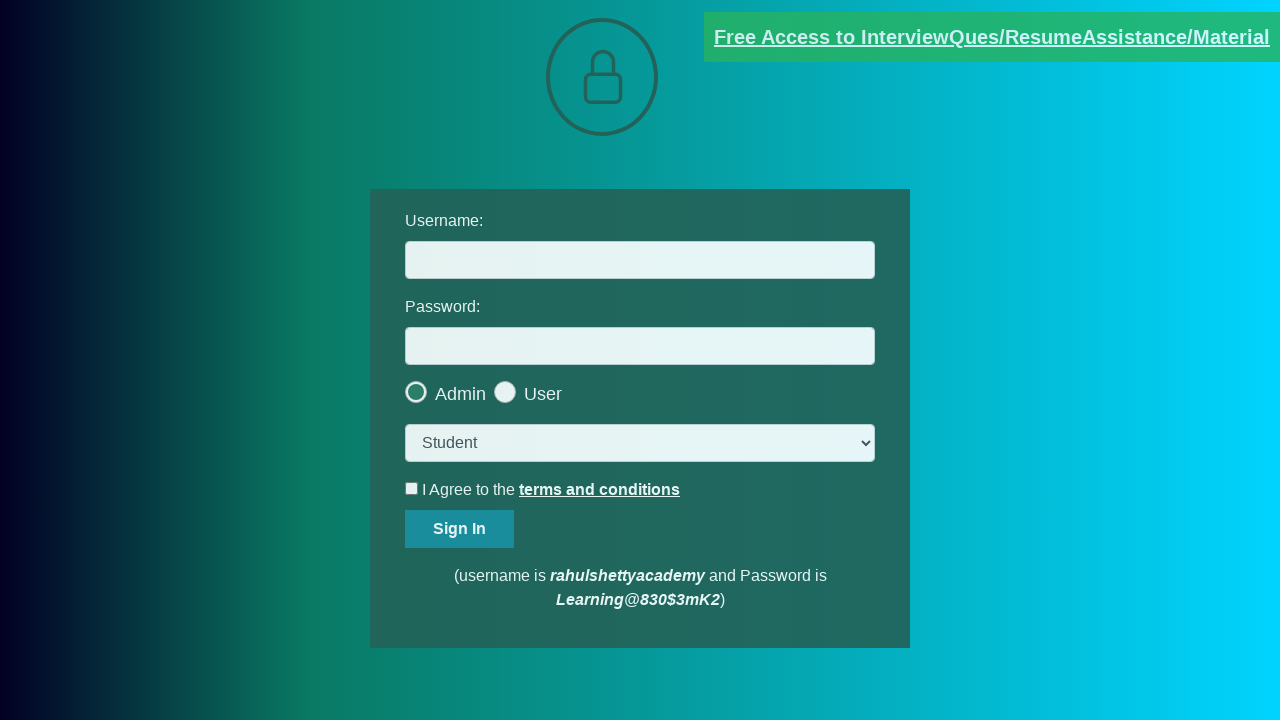

Verified page title exists and is not empty
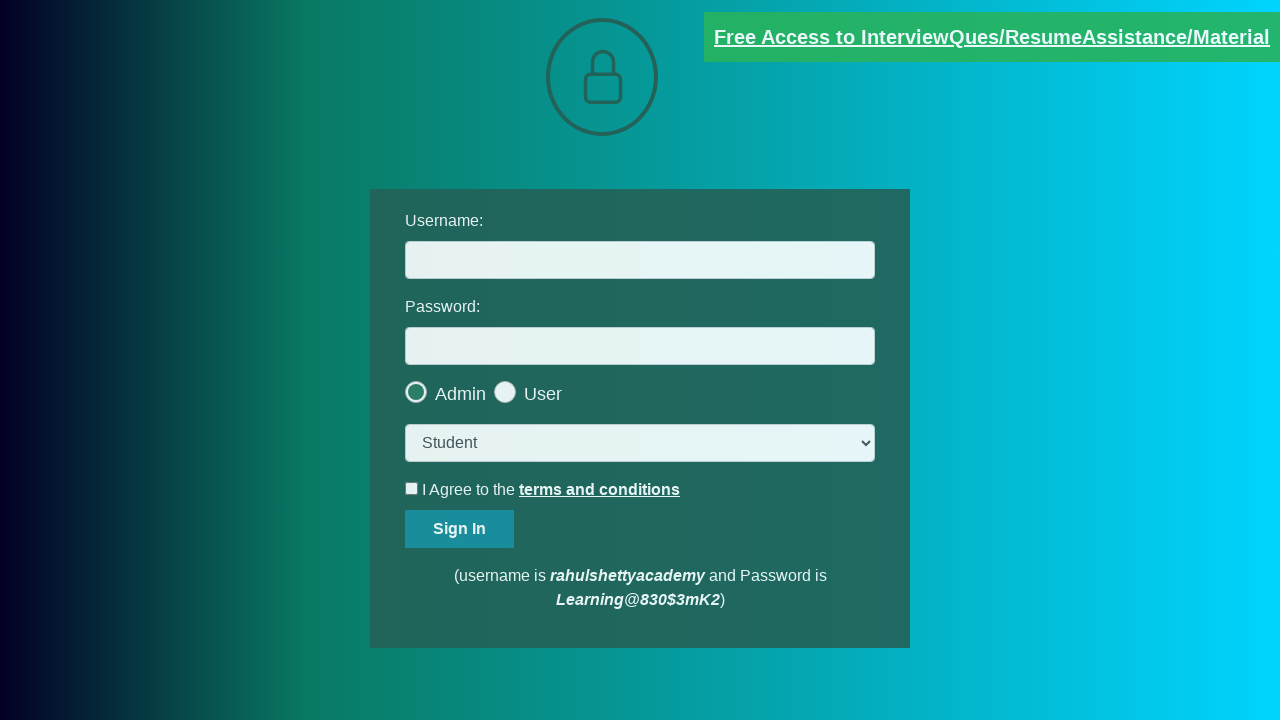

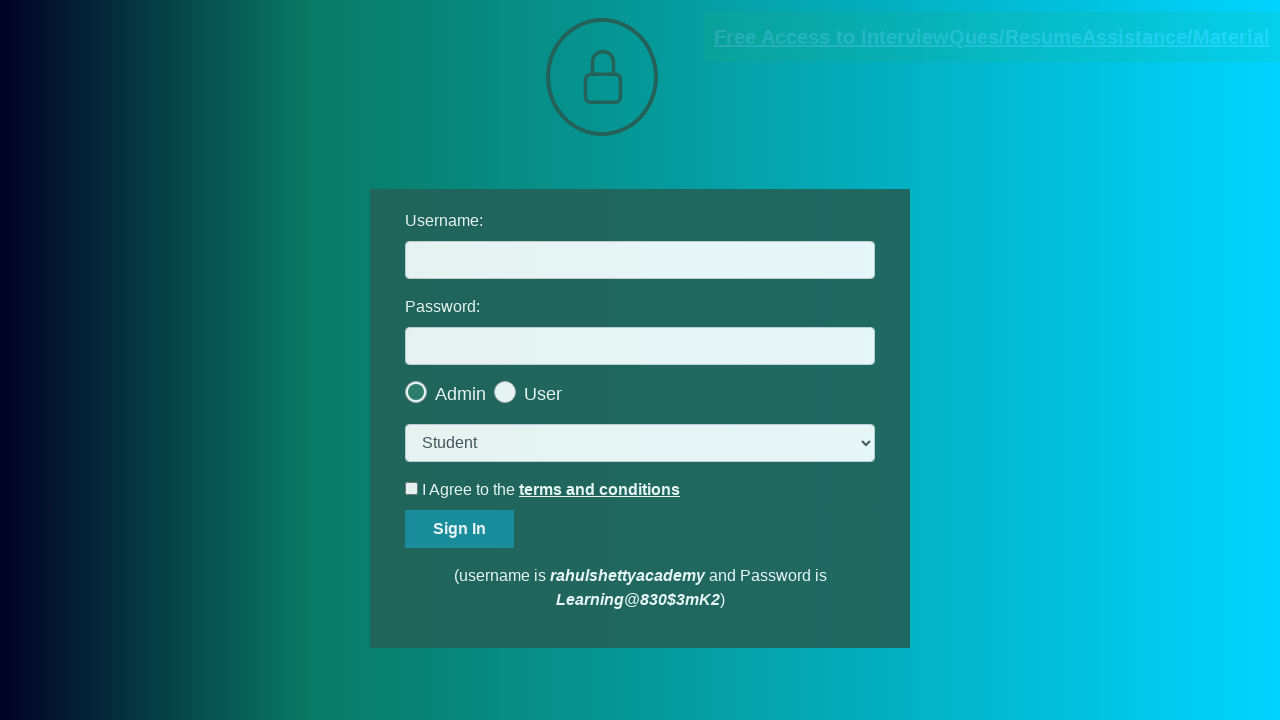